Tests dropdown selection by clicking through multiple dropdown options

Starting URL: http://www.qaclickacademy.com/practice.php

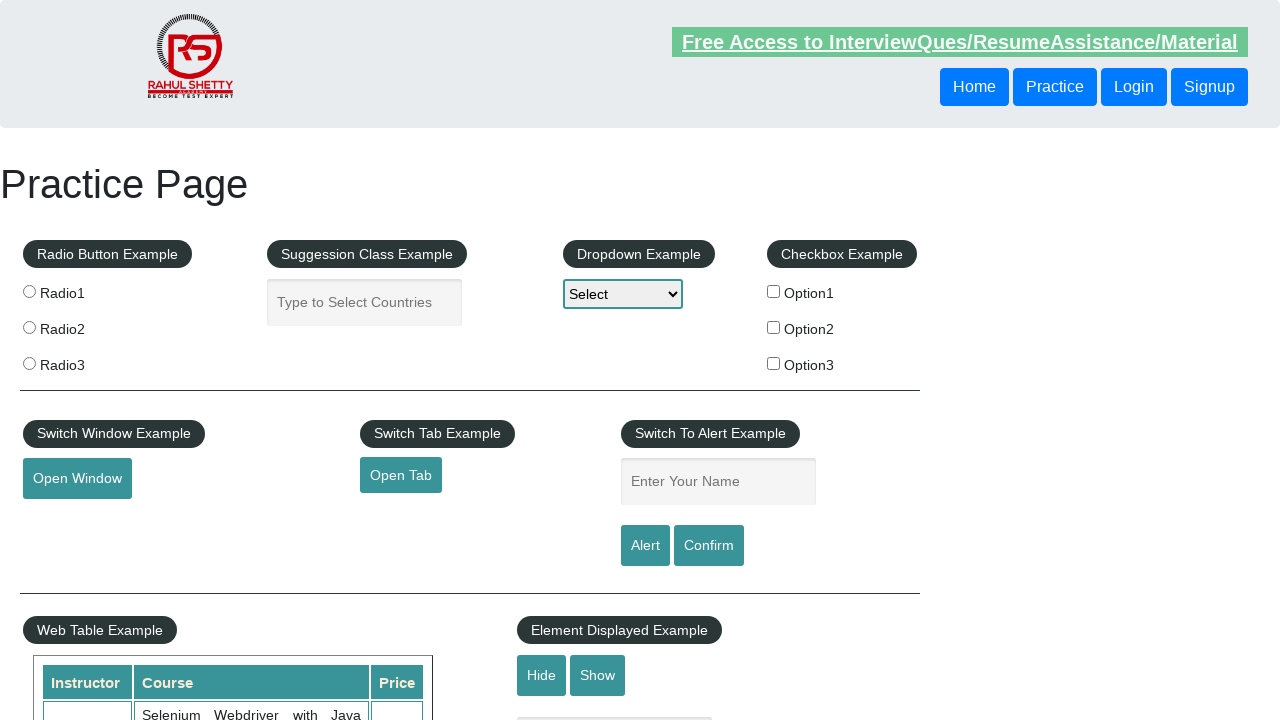

Clicked dropdown to open it at (623, 294) on select[name='dropdown-class-example']
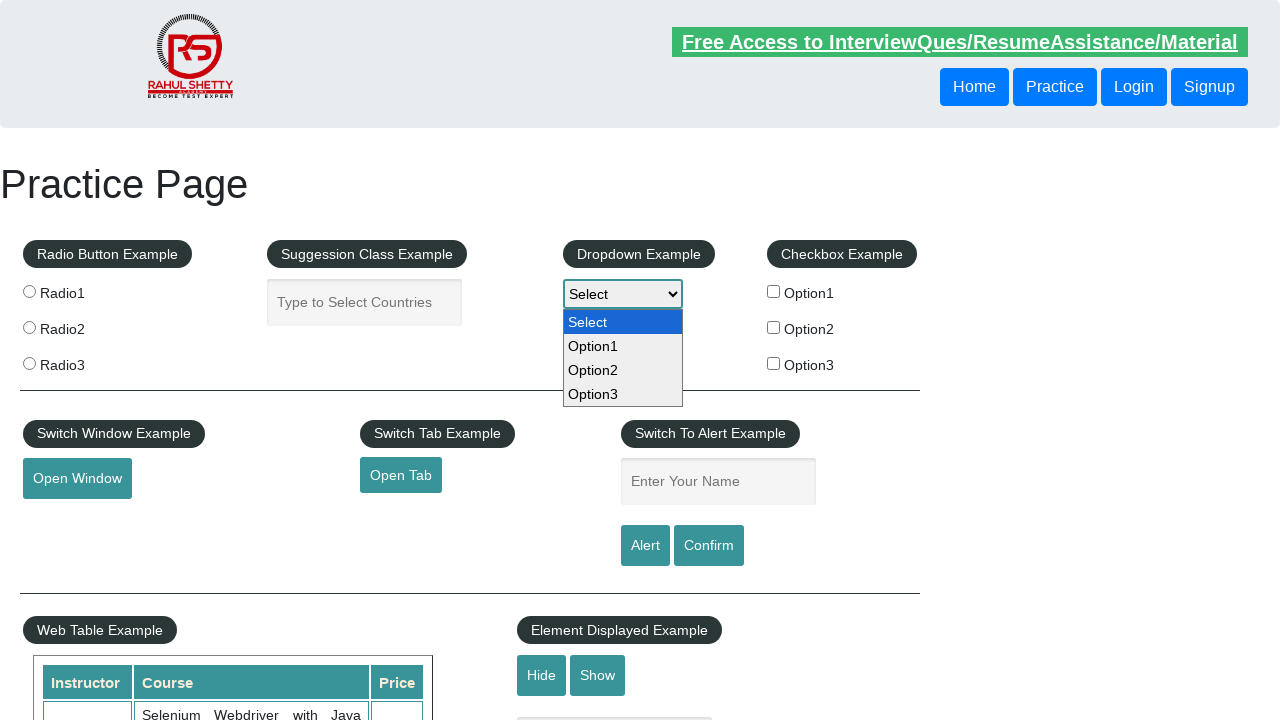

Selected option 1 from dropdown on select[name='dropdown-class-example']
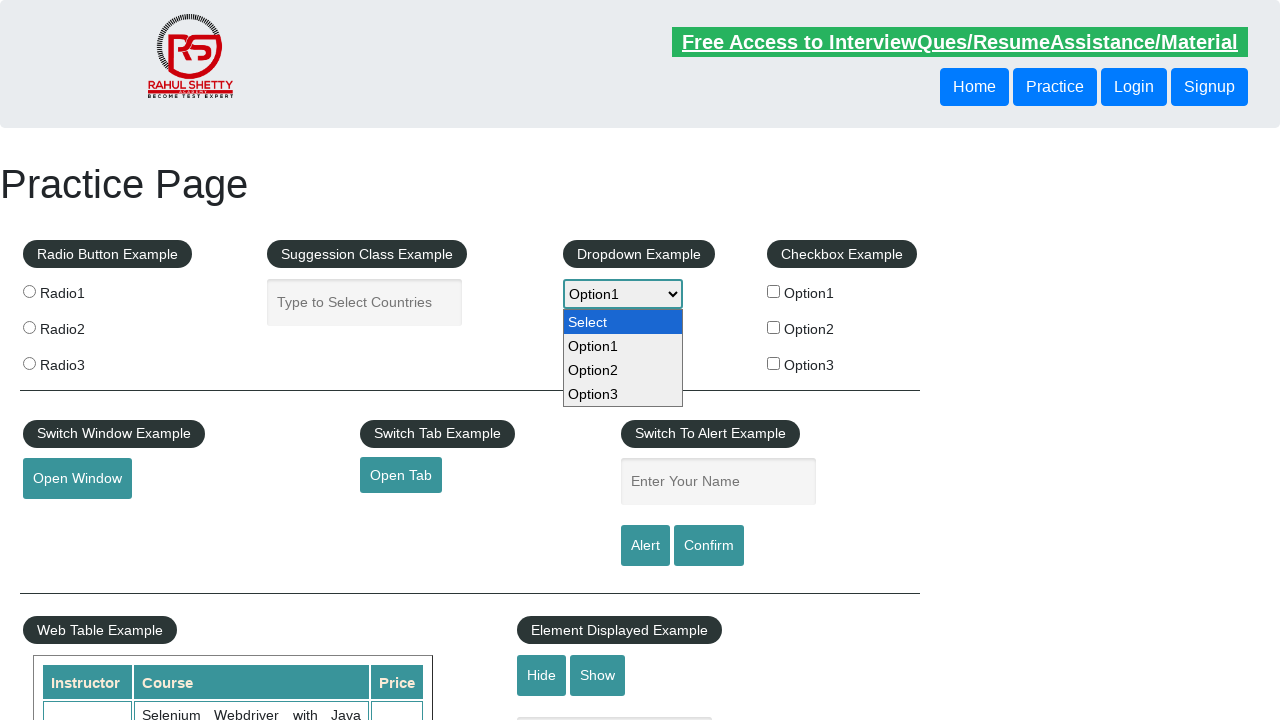

Selected option 2 from dropdown on select[name='dropdown-class-example']
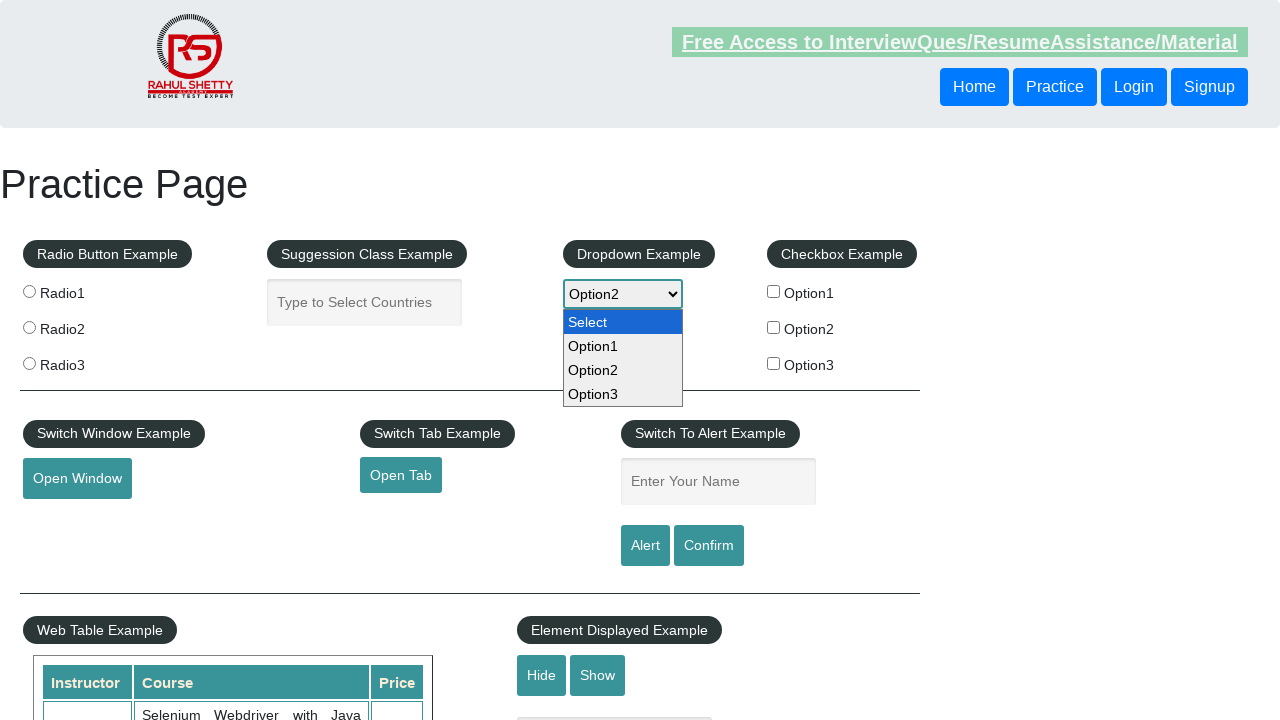

Selected option 3 from dropdown on select[name='dropdown-class-example']
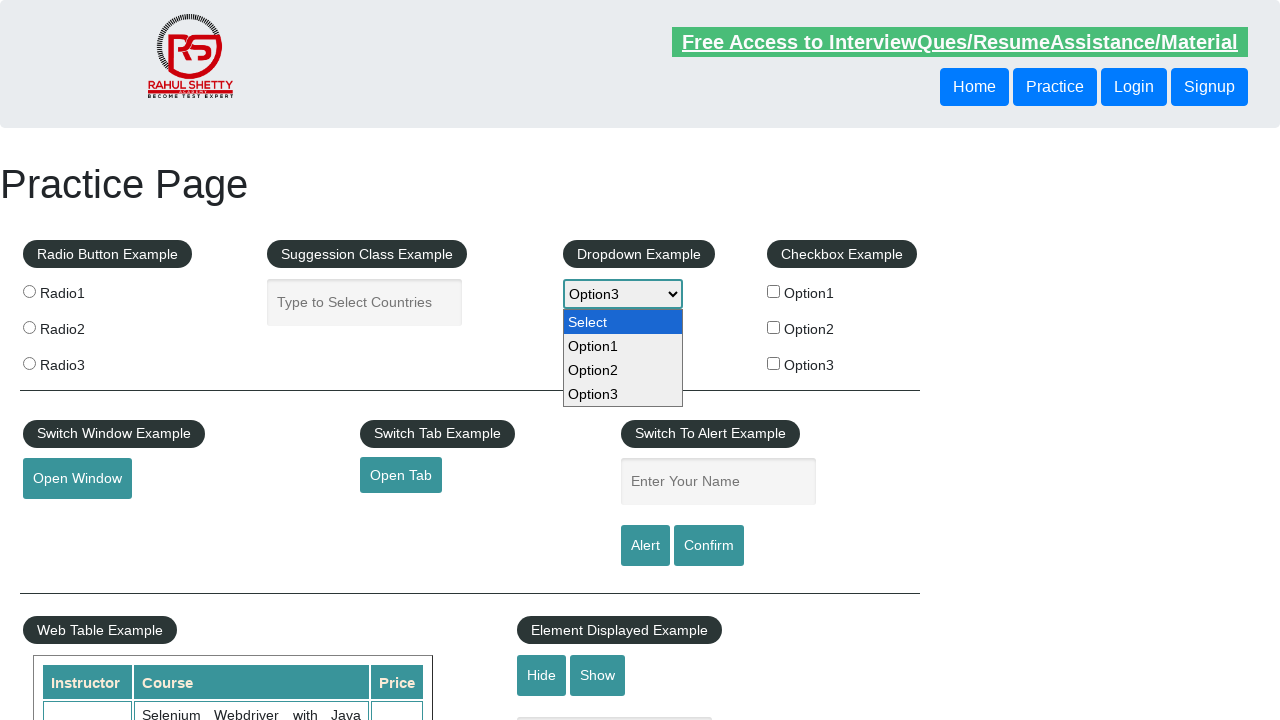

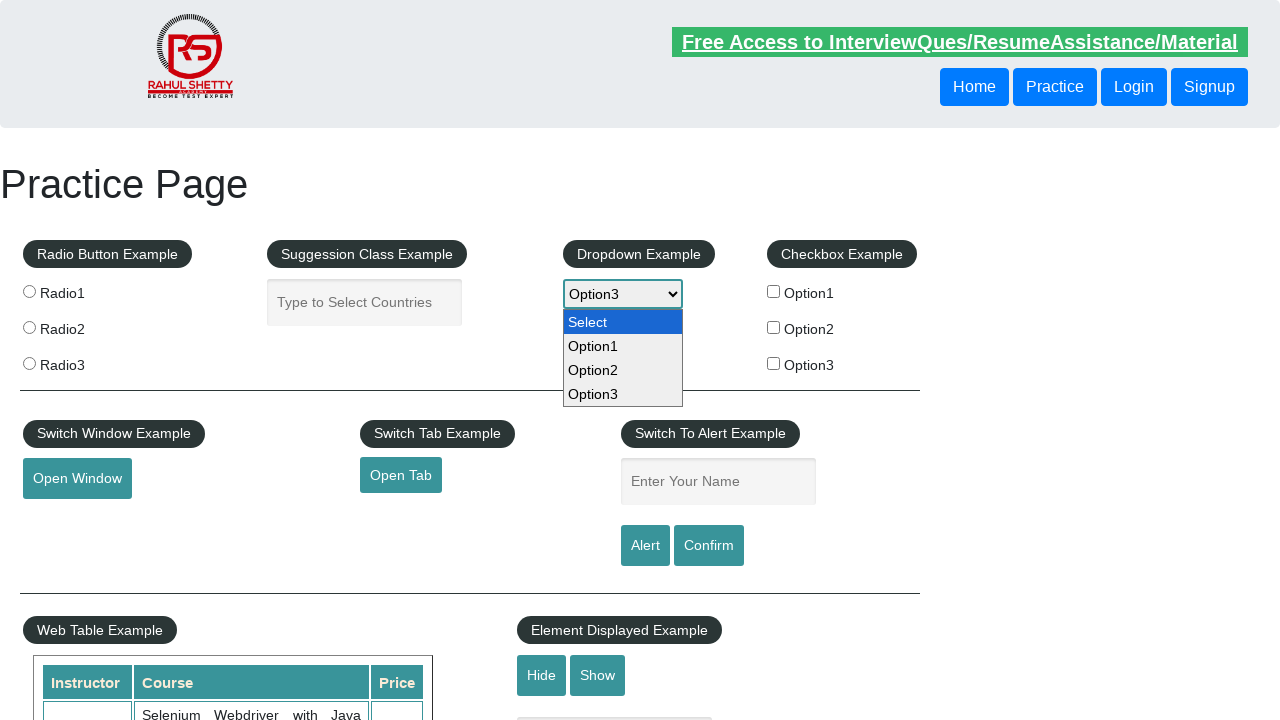